Tests checking a specific checkbox by its label on the checkboxes page.

Starting URL: https://the-internet.herokuapp.com/checkboxes

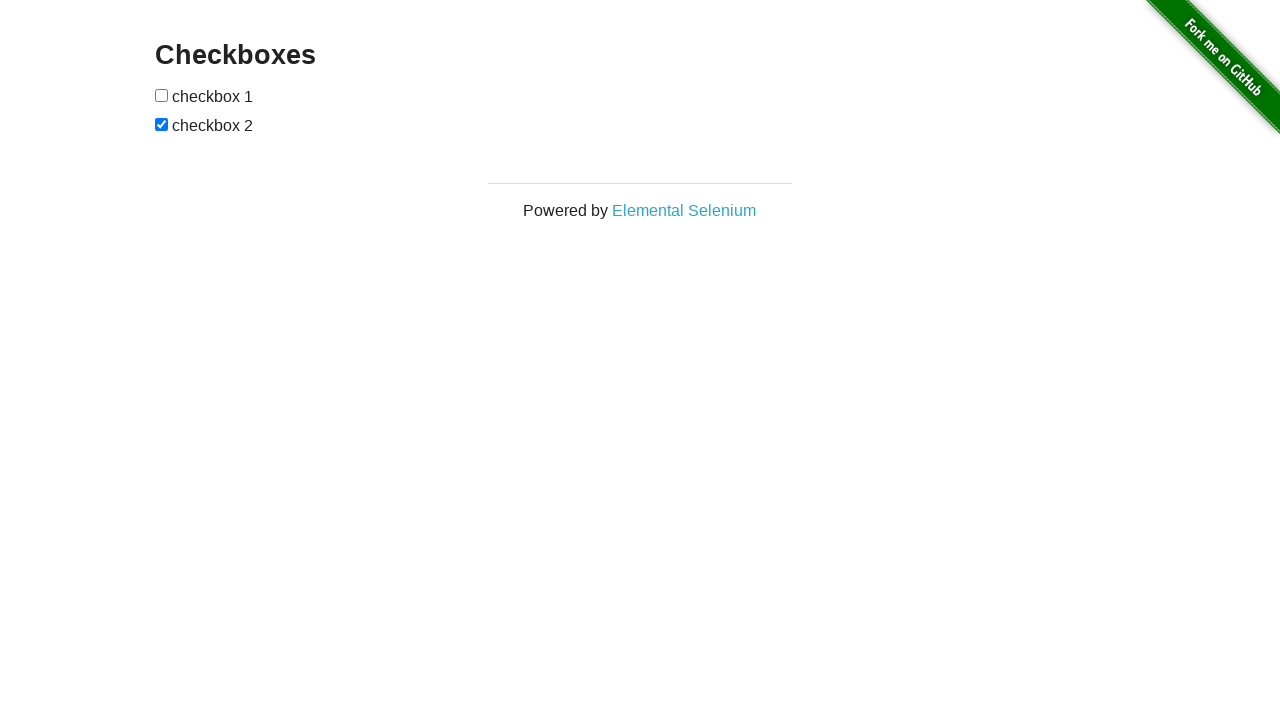

Located the first checkbox element
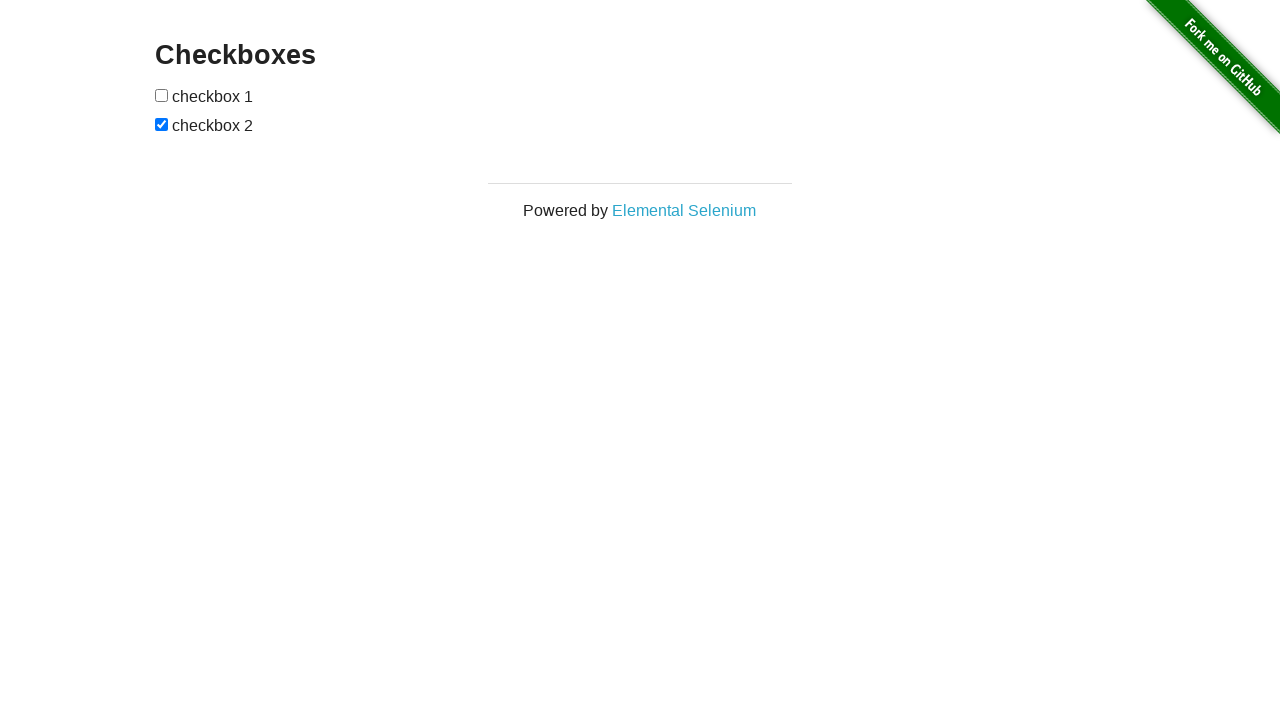

Verified checkbox is not yet checked
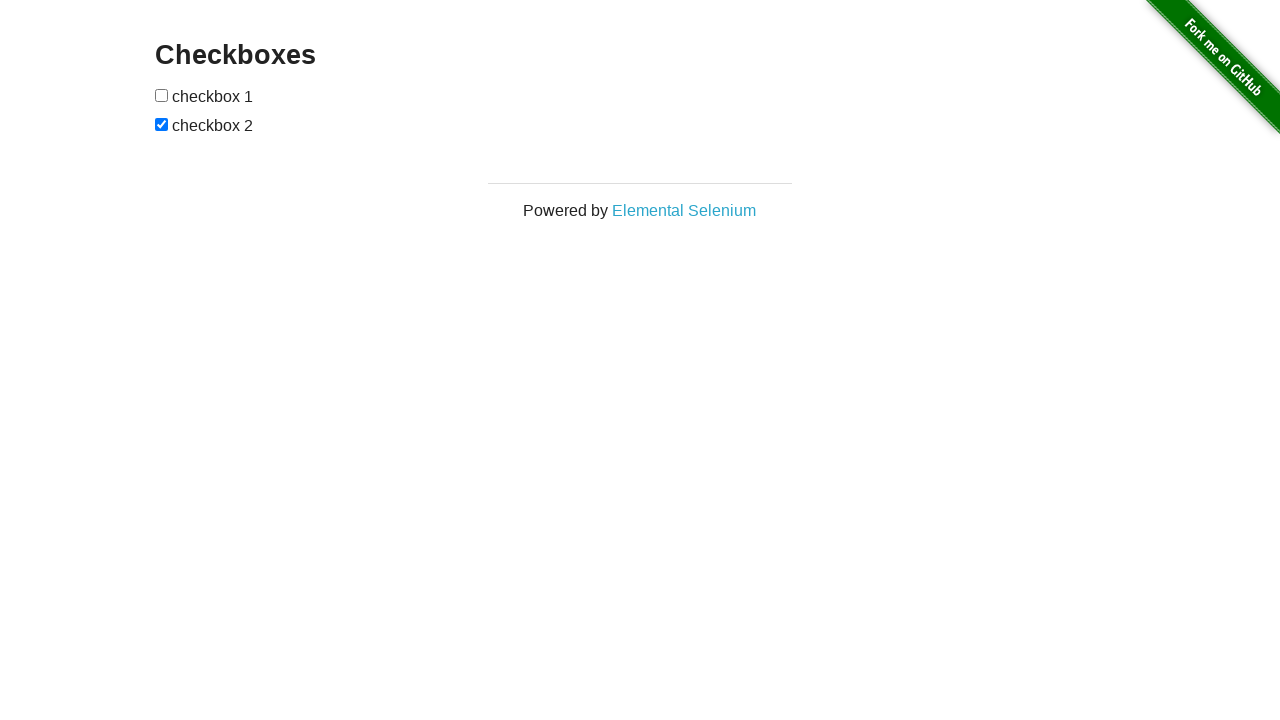

Checked the first checkbox by label at (162, 95) on input[type='checkbox'] >> nth=0
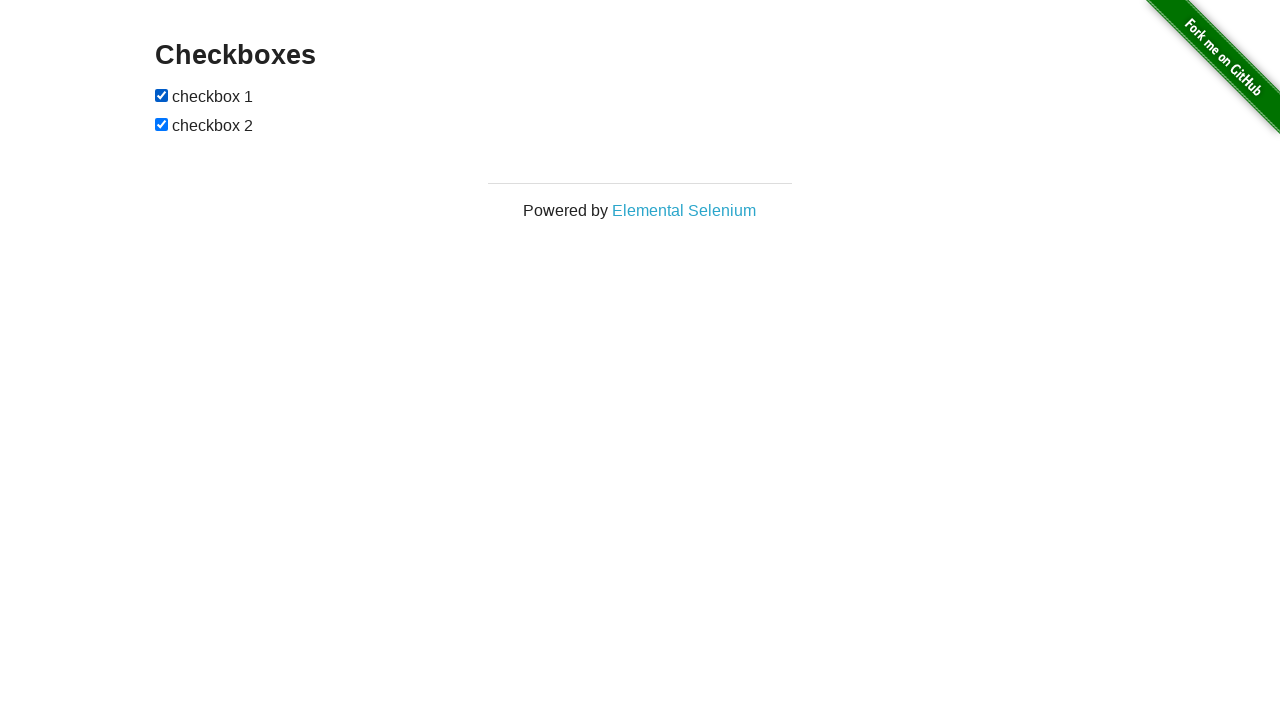

Verified that the first checkbox is now checked
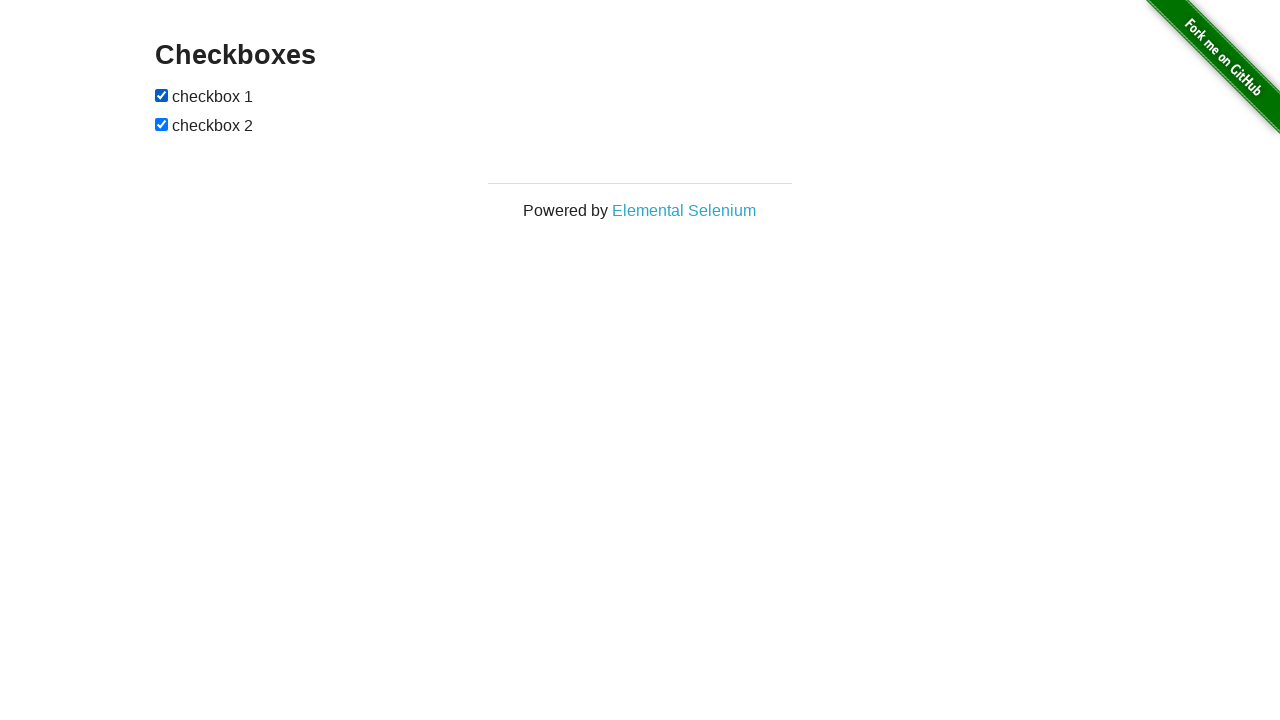

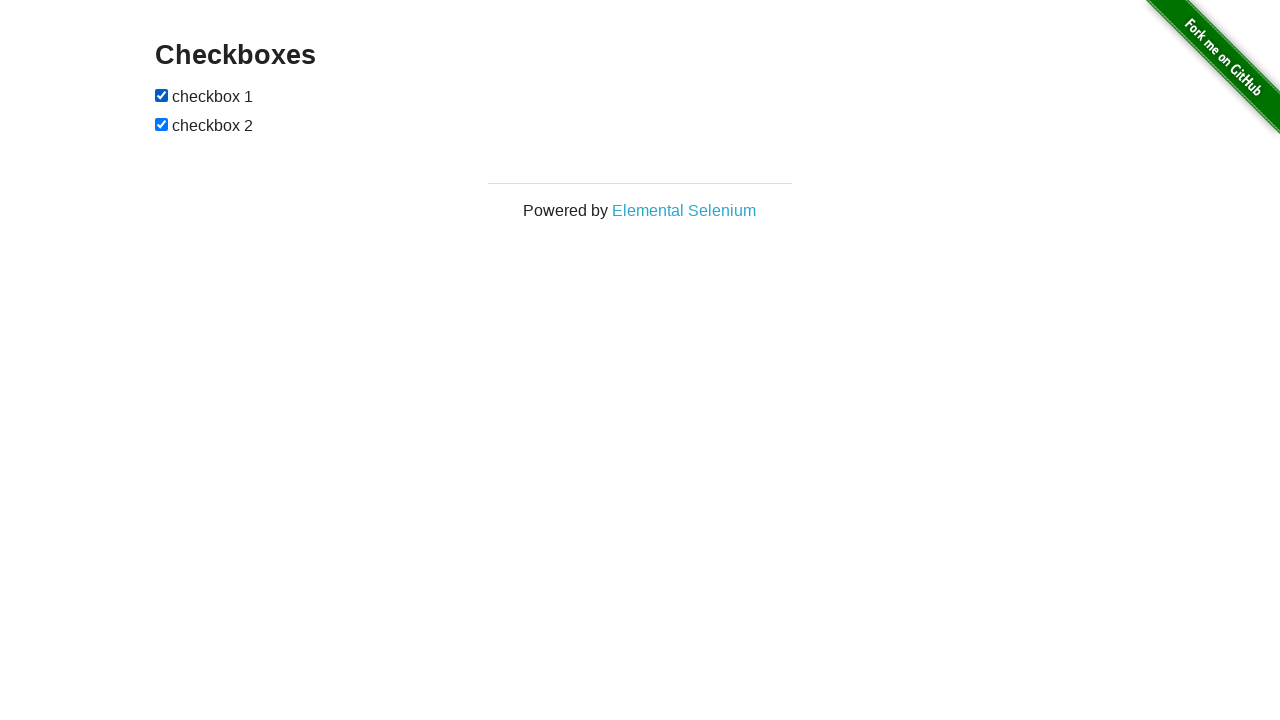